Tests registration form validation by entering valid and invalid passwords, verifying success and failure alert messages

Starting URL: http://automationbykrishna.com/#

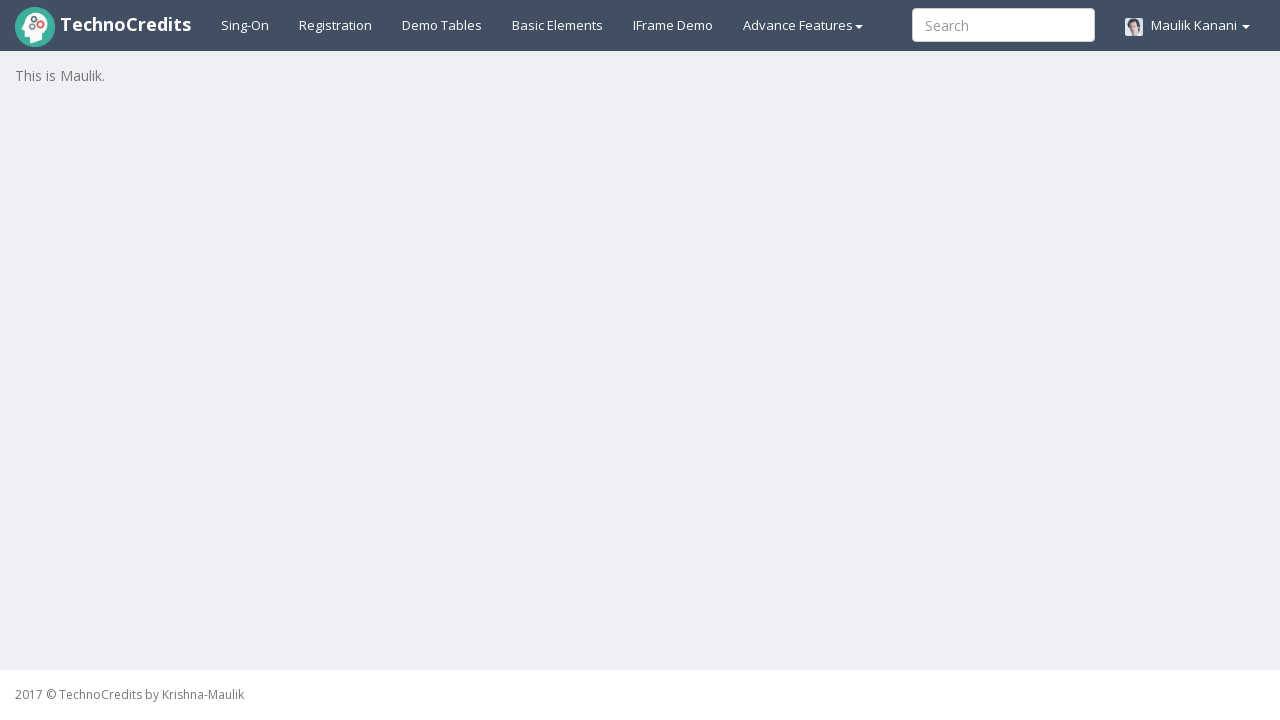

Clicked on Registration link at (336, 25) on text=Registration
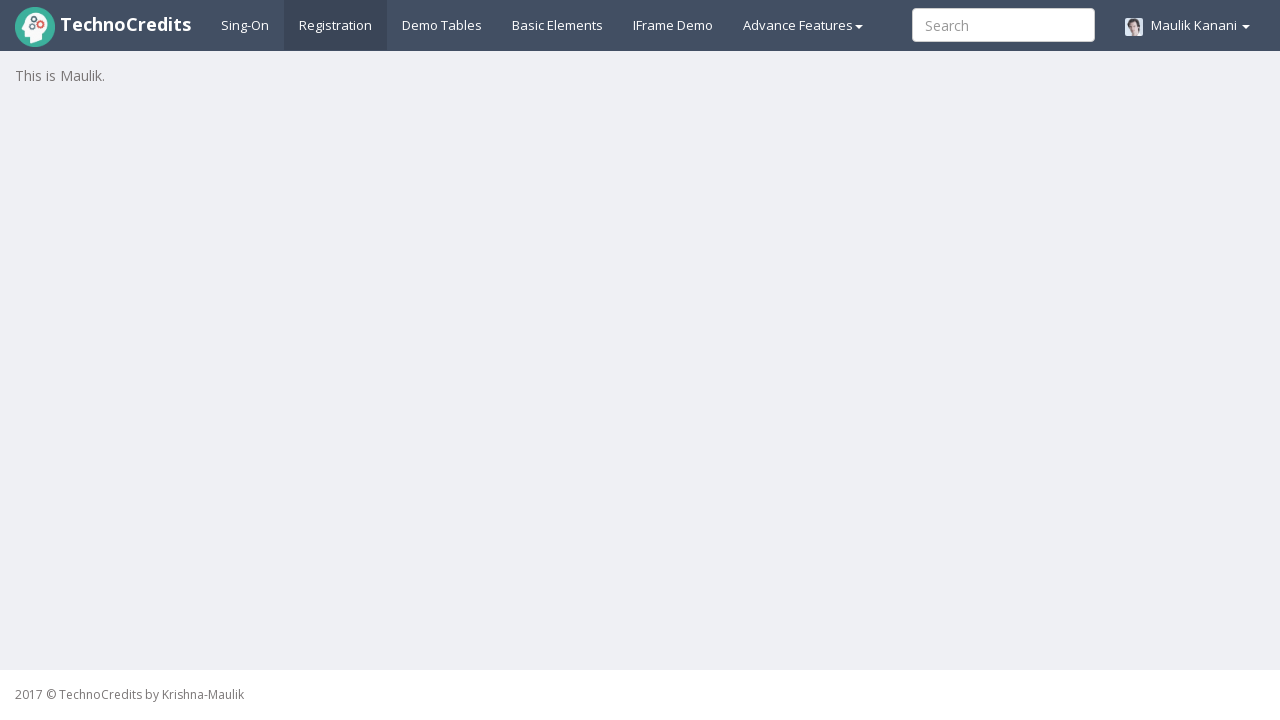

Waited for registration form to load
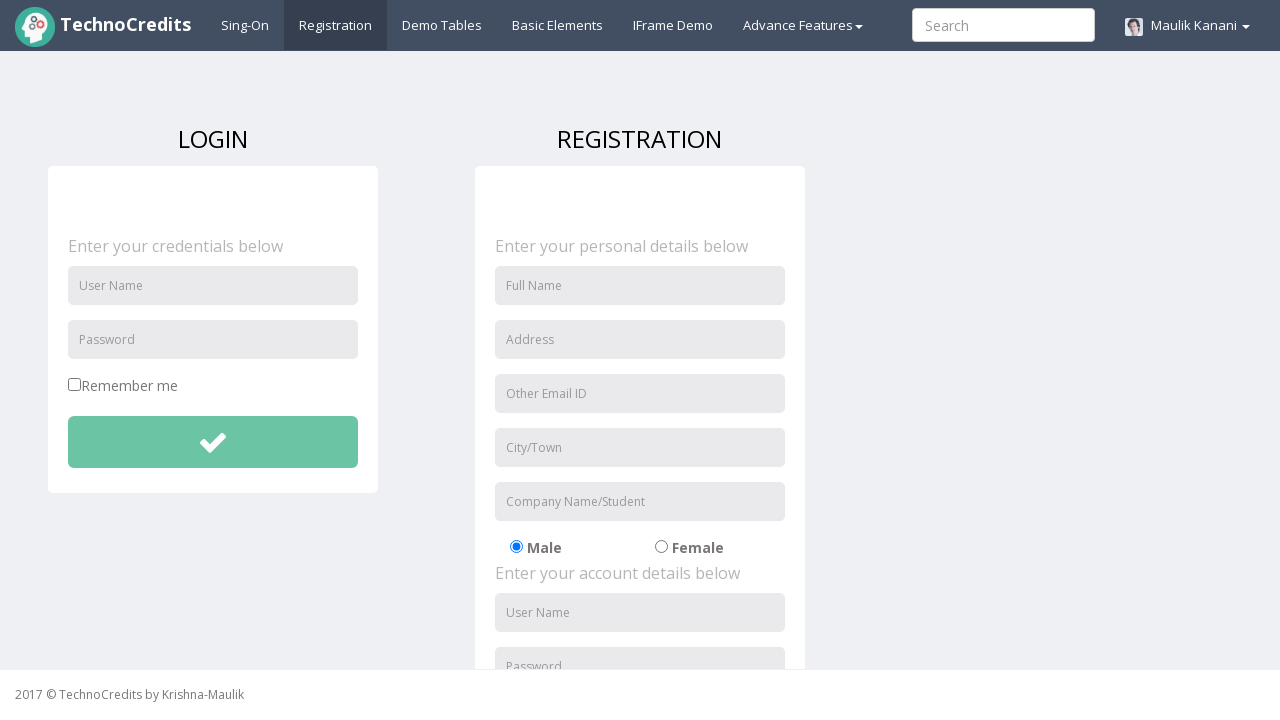

Entered username 'ChandaniF' in the username field on input#unameSignin
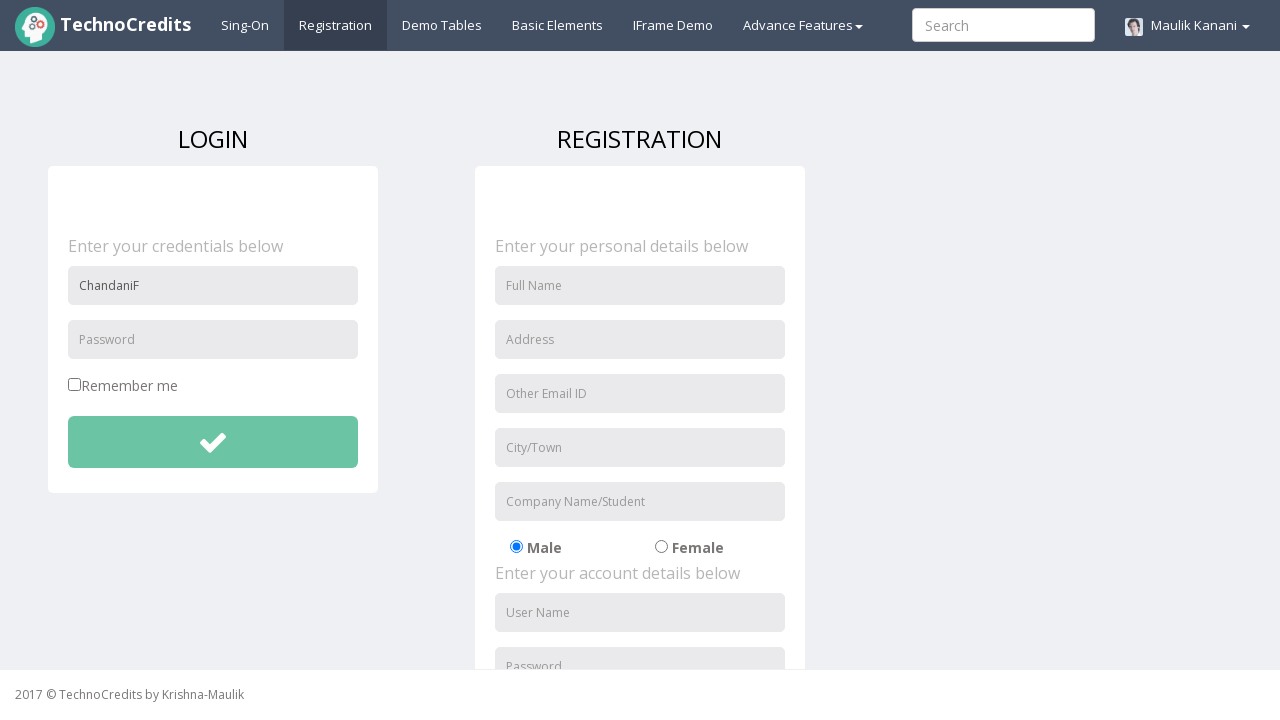

Entered valid password 'chandni0604' (8+ characters) on input#pwdSignin
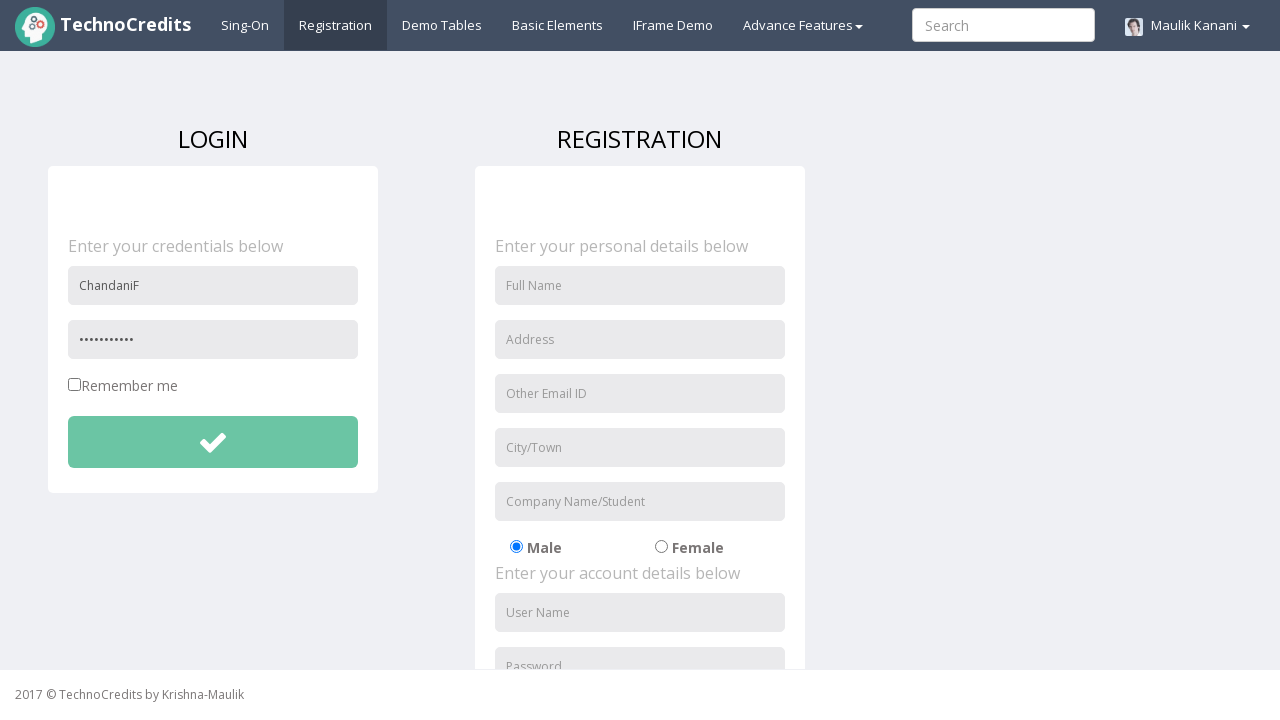

Clicked submit button to register with valid password at (213, 442) on button#btnsubmitdetails
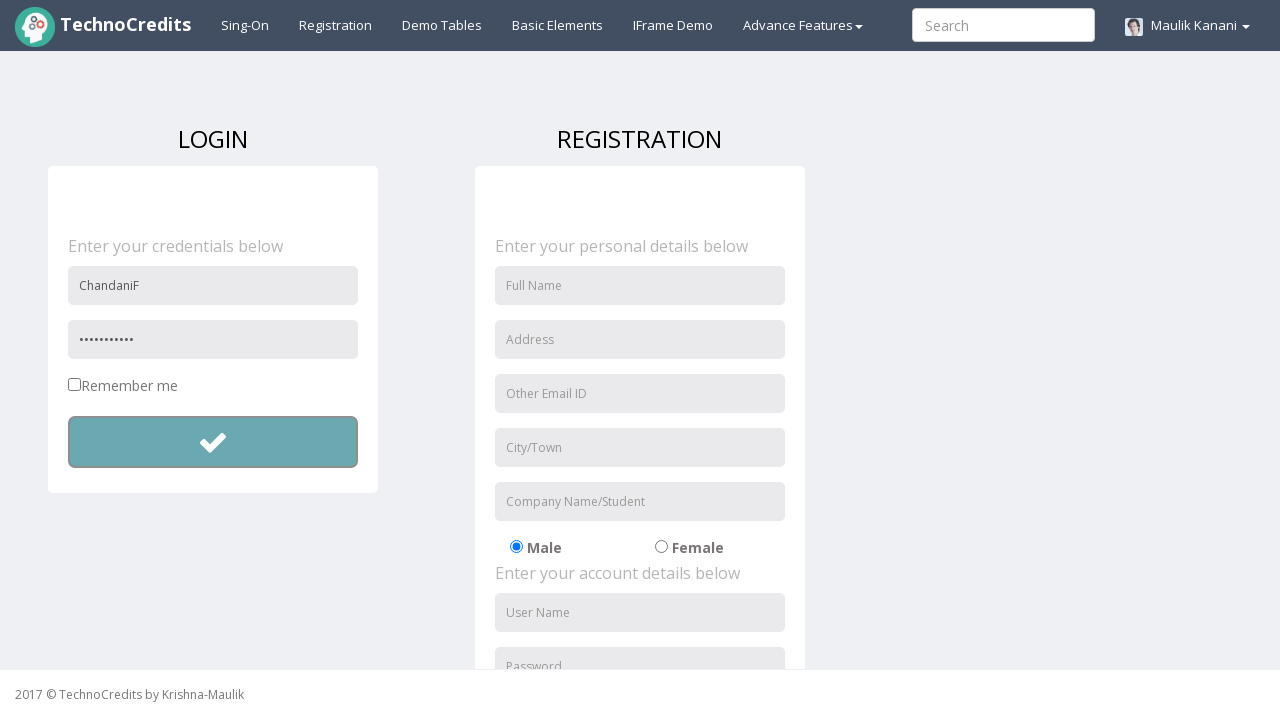

Set up dialog handler to accept success alert
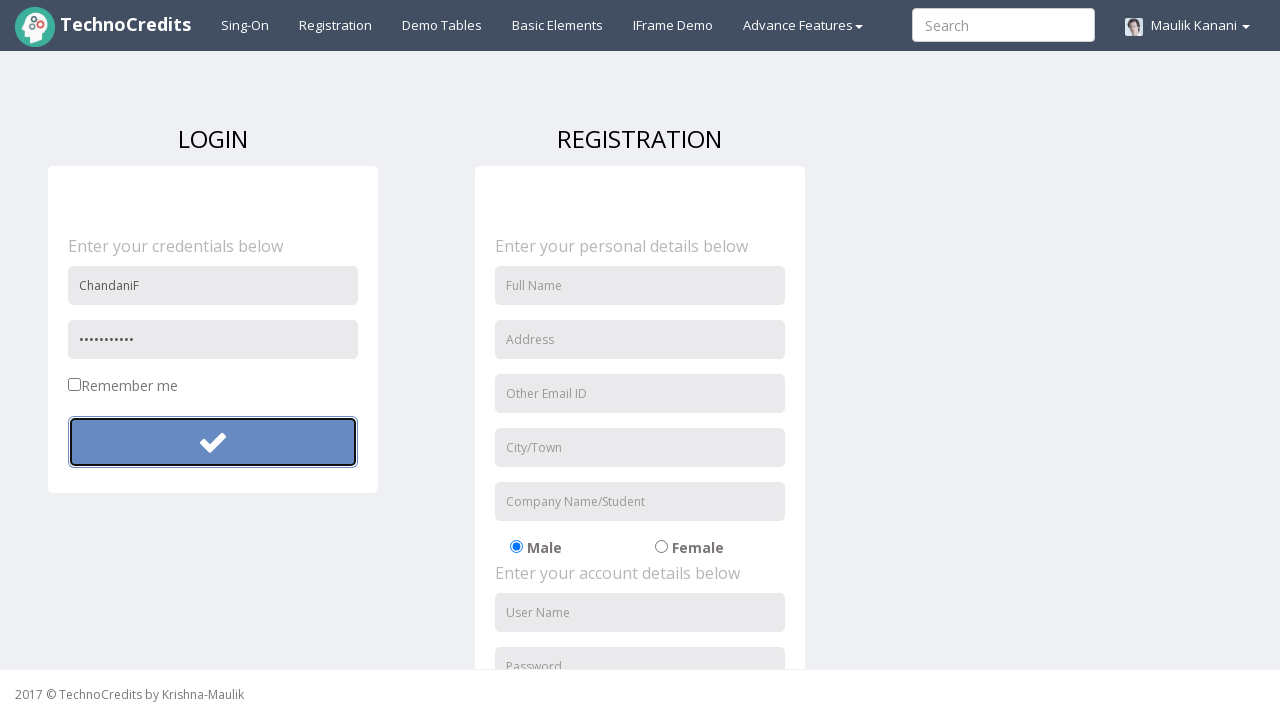

Waited for success alert to be processed
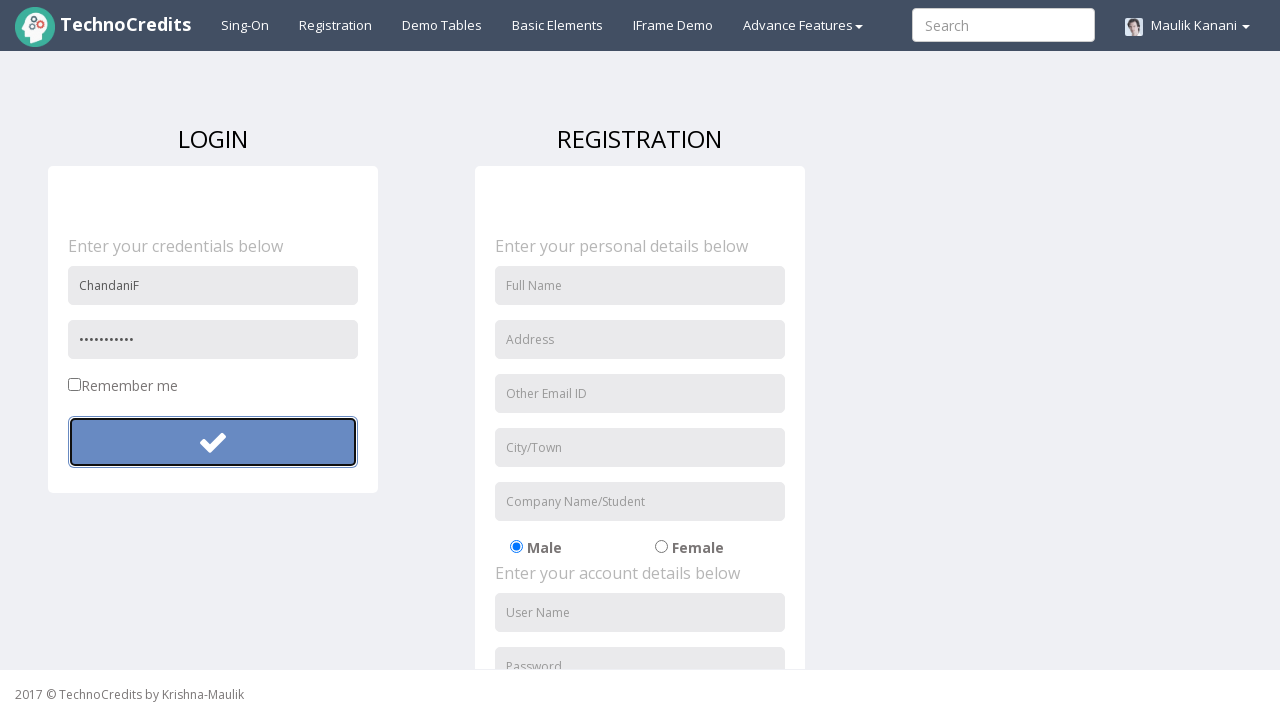

Cleared the password field on input#pwdSignin
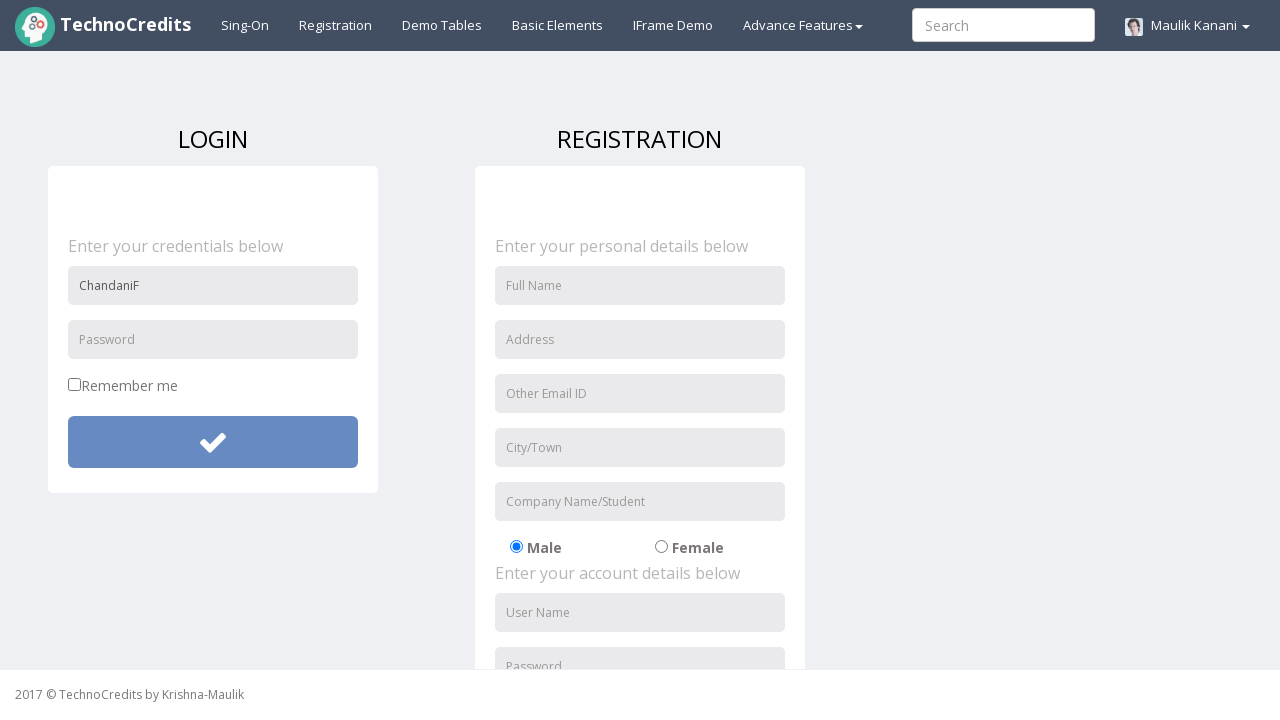

Entered invalid password 'chandni' (less than 8 characters) on input#pwdSignin
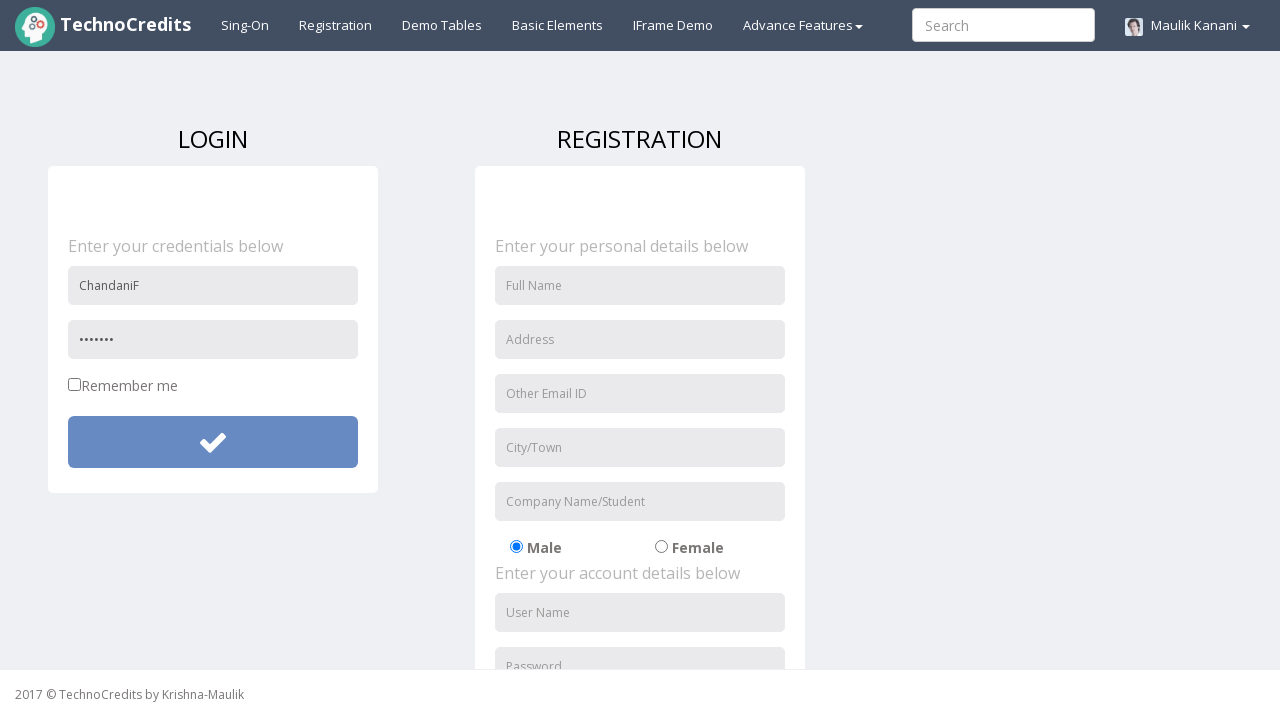

Clicked submit button to attempt registration with invalid password at (213, 442) on button#btnsubmitdetails
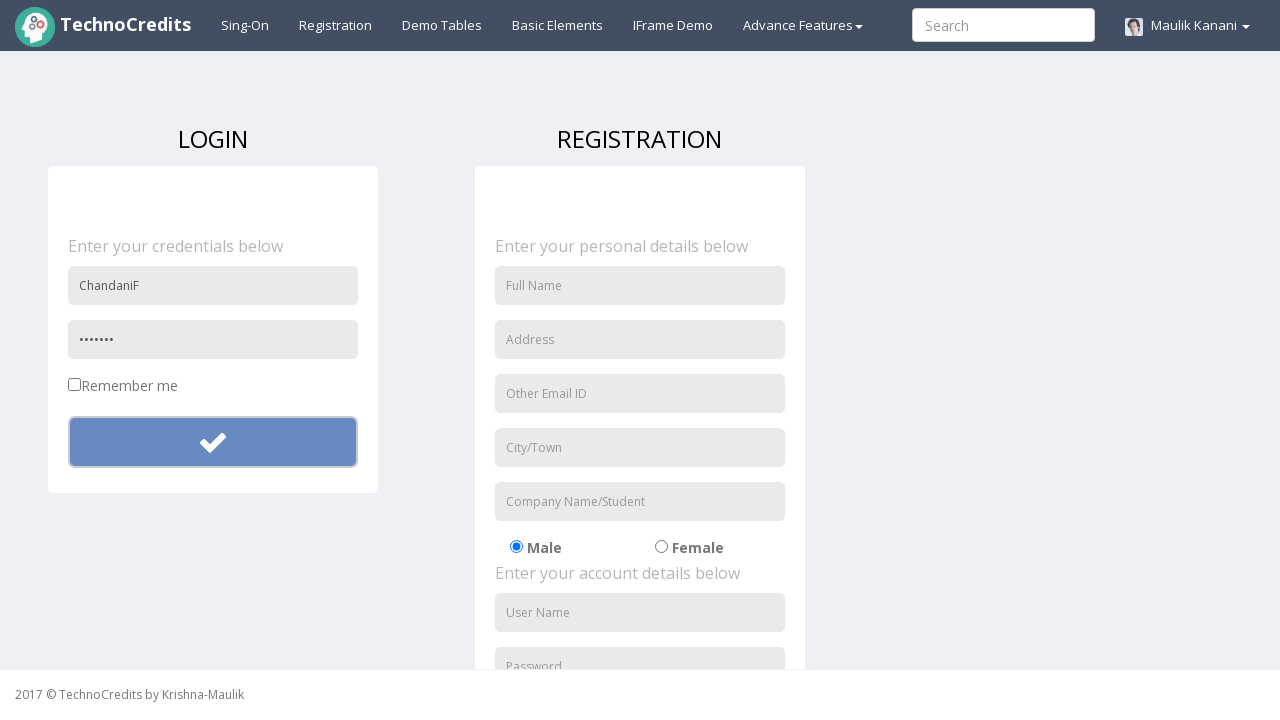

Waited for failure alert to appear and be processed
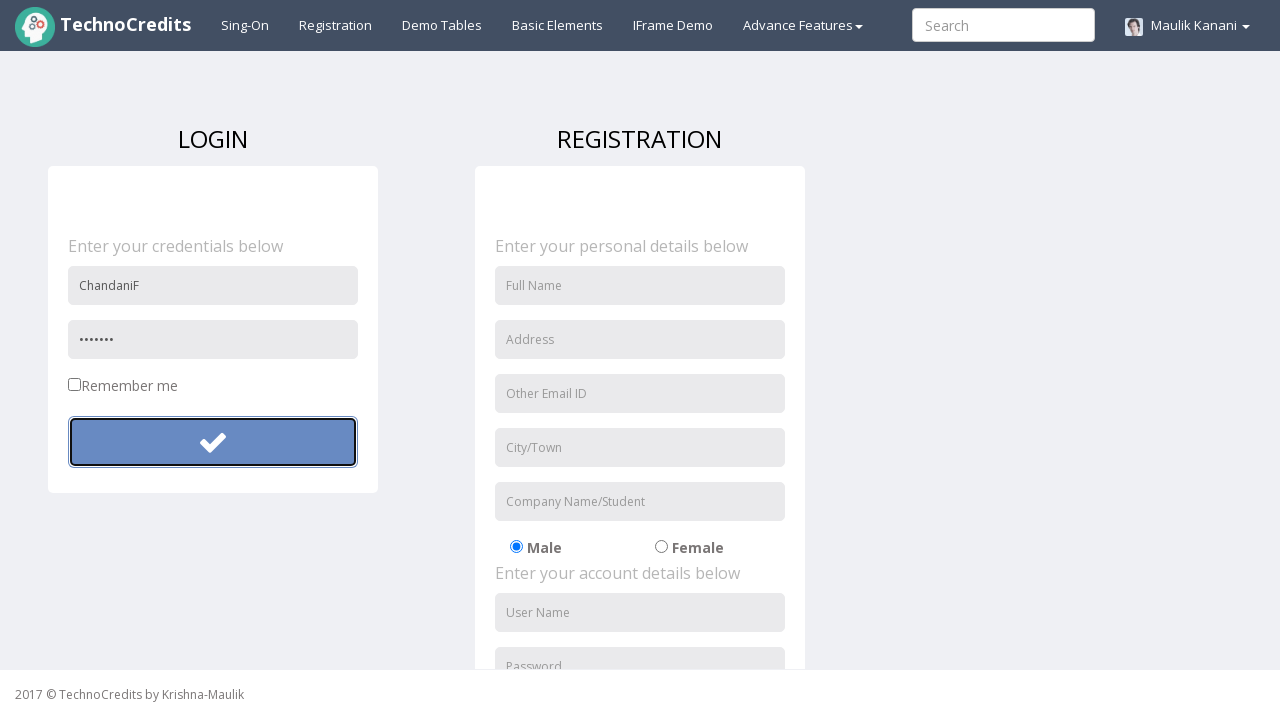

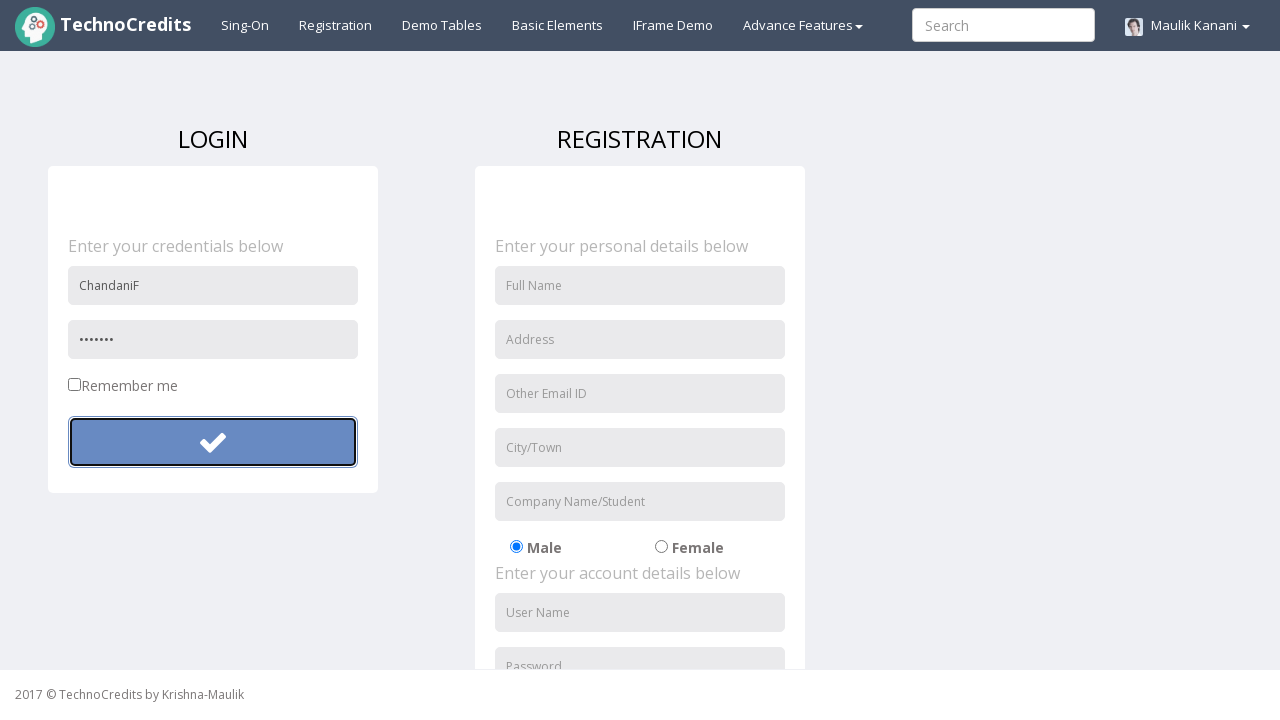